Tests window handling functionality by clicking a link that opens a new window, switching between windows, and verifying content in each window

Starting URL: http://the-internet.herokuapp.com

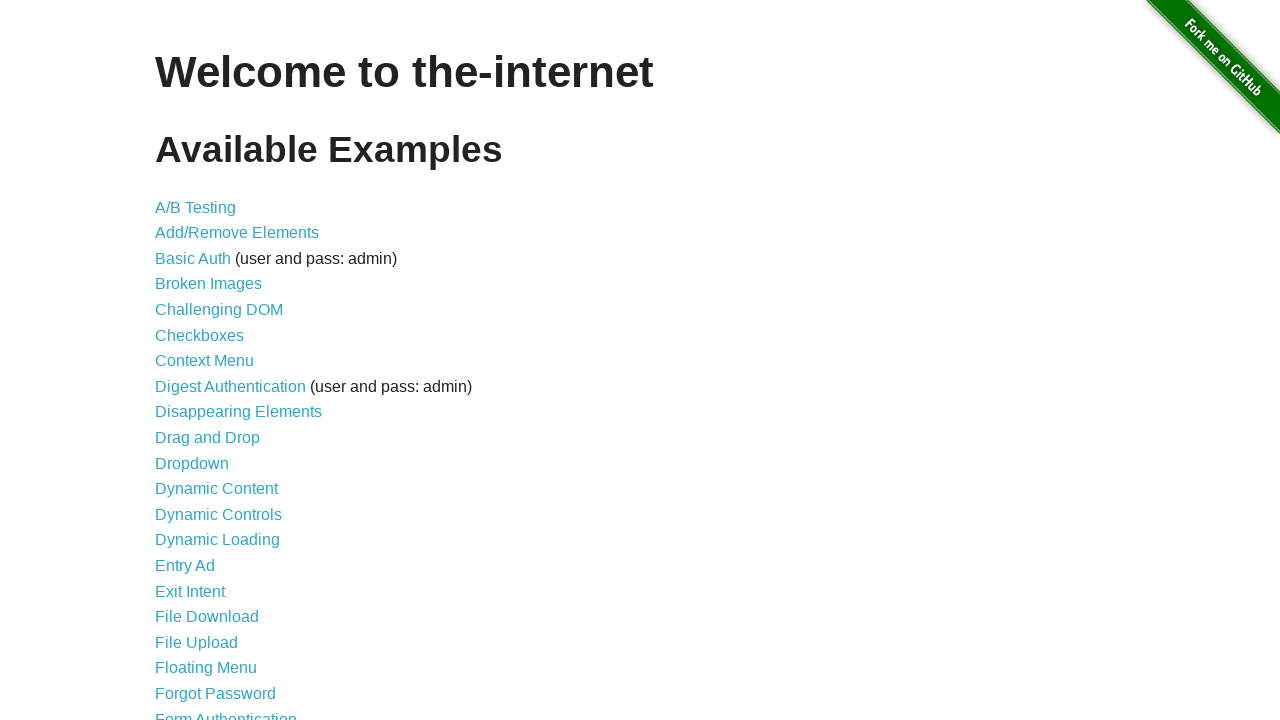

Clicked on Multiple Windows link at (218, 369) on text=Multiple Windows
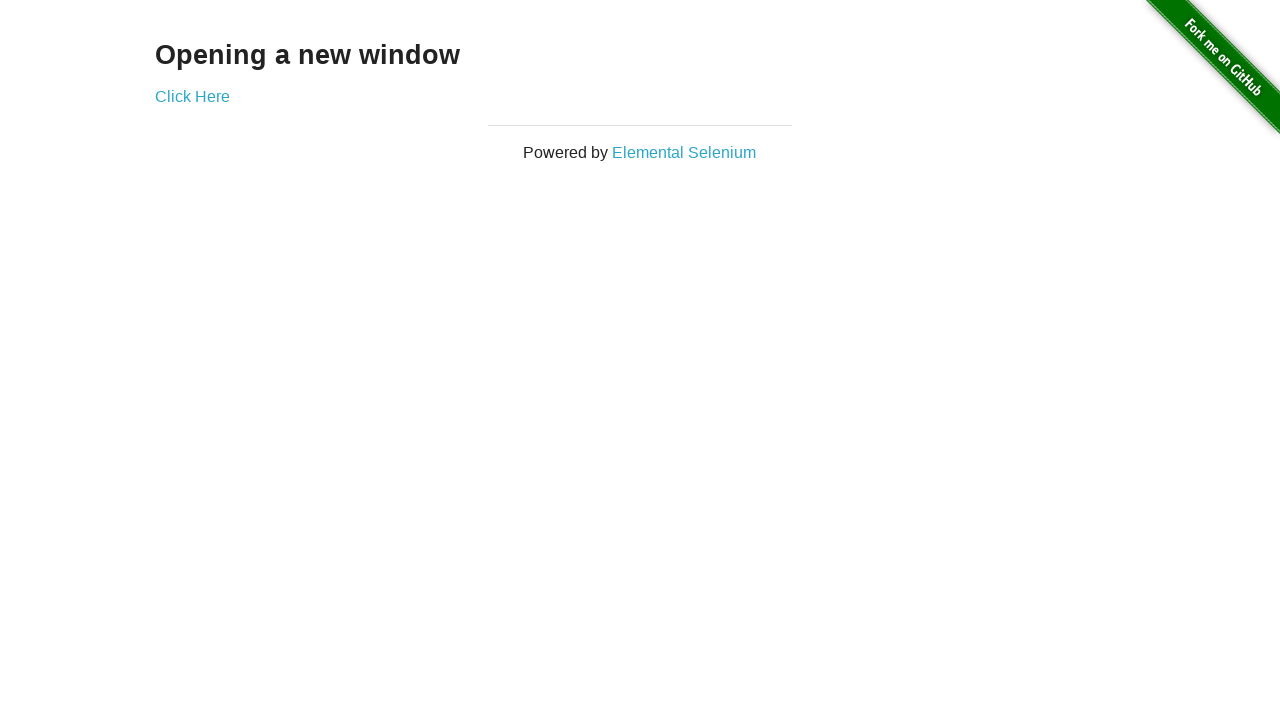

Clicked Click Here link to open new window at (192, 96) on text=Click Here
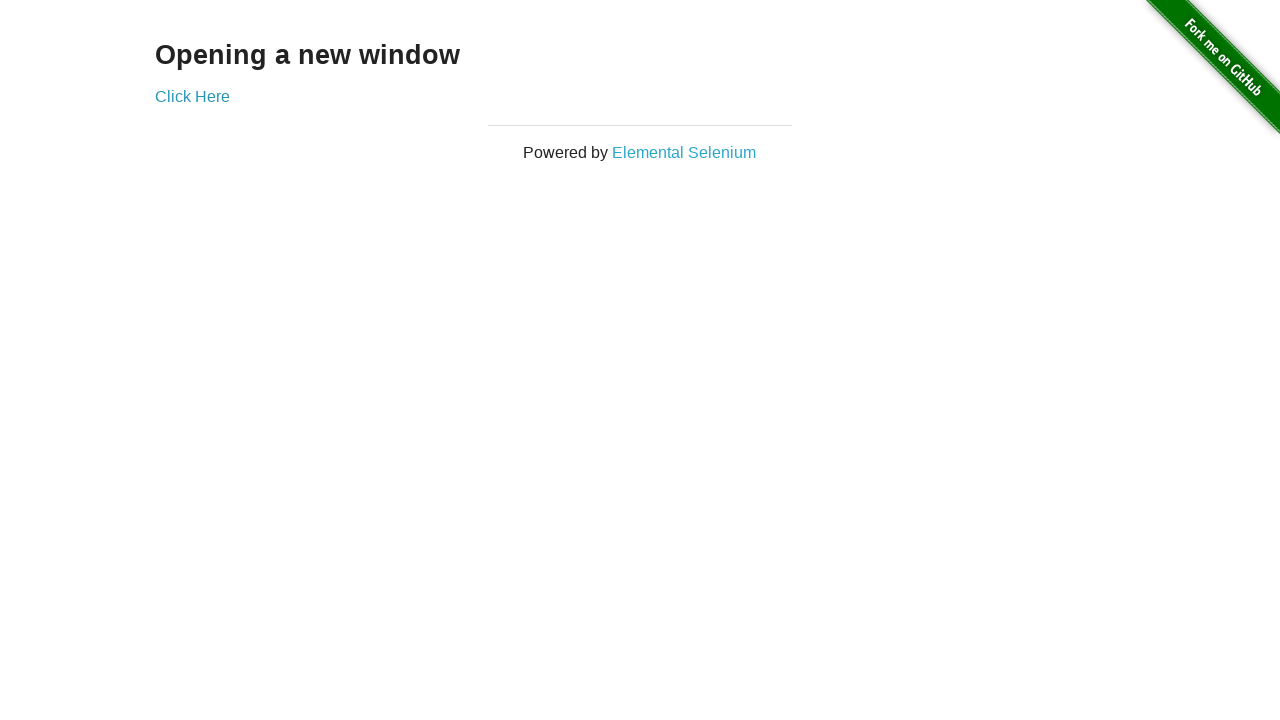

New window opened and captured
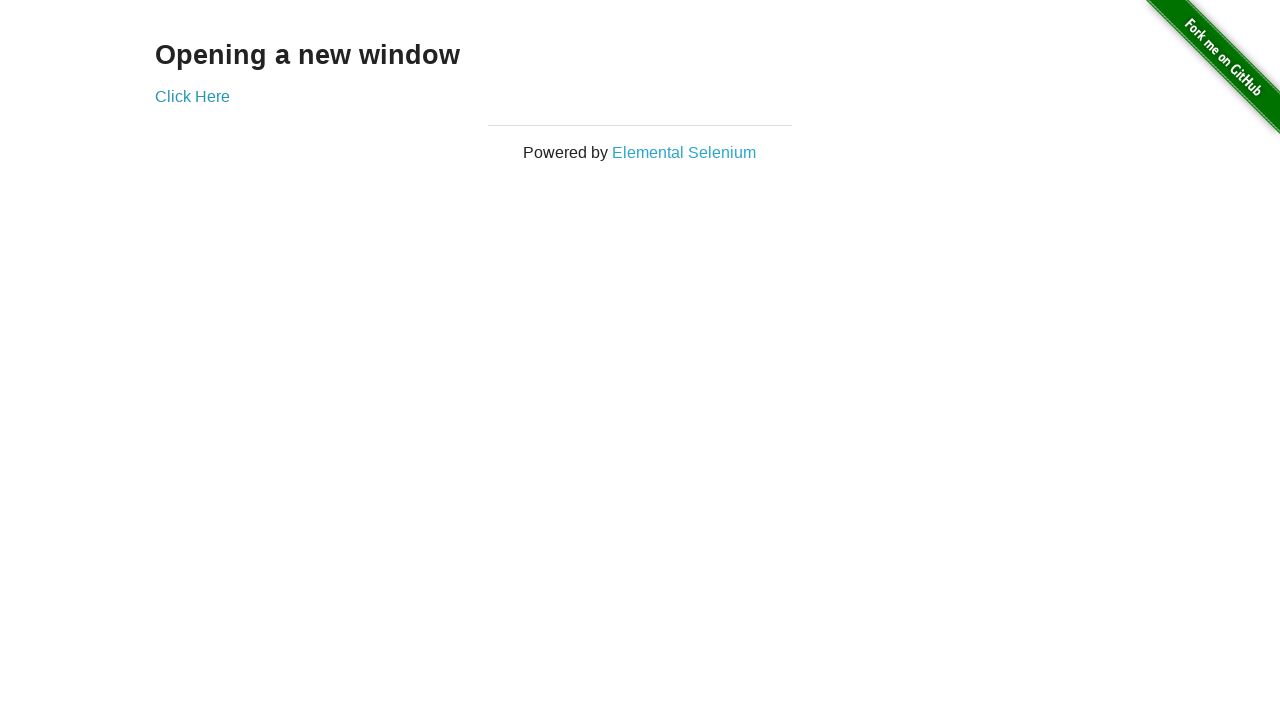

Retrieved heading text from new window
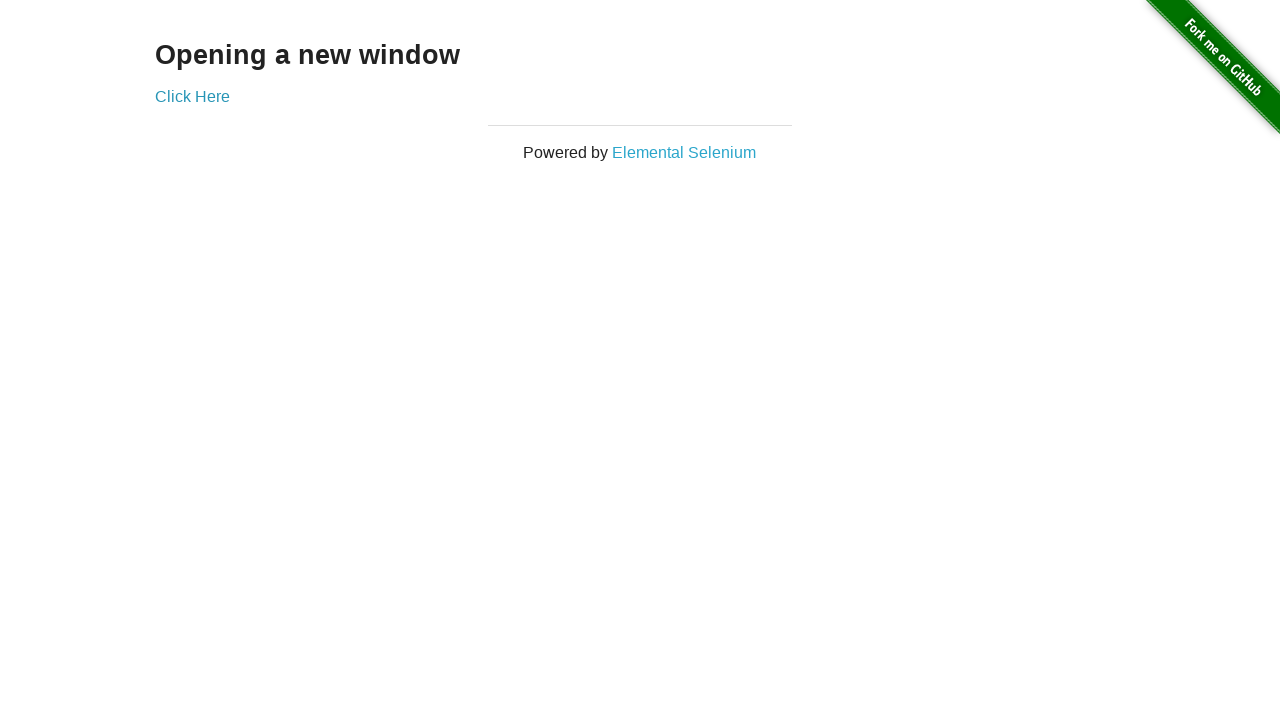

Retrieved heading text from original window
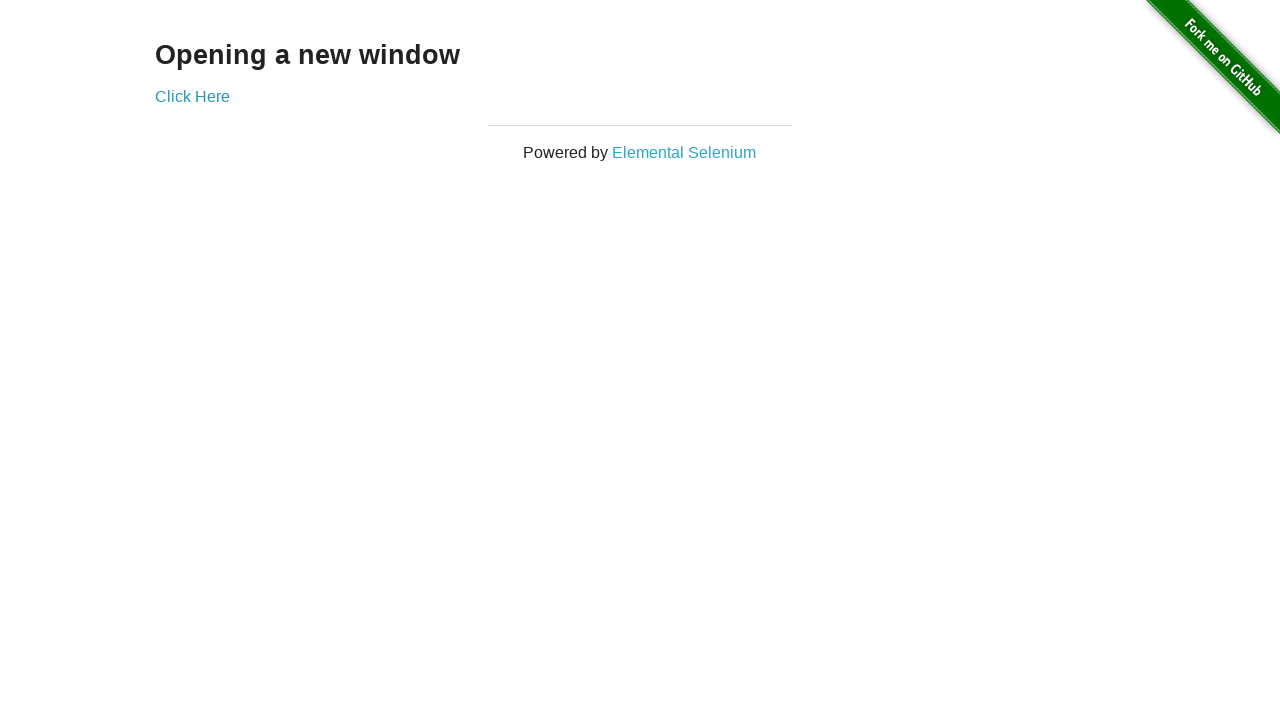

Closed new window
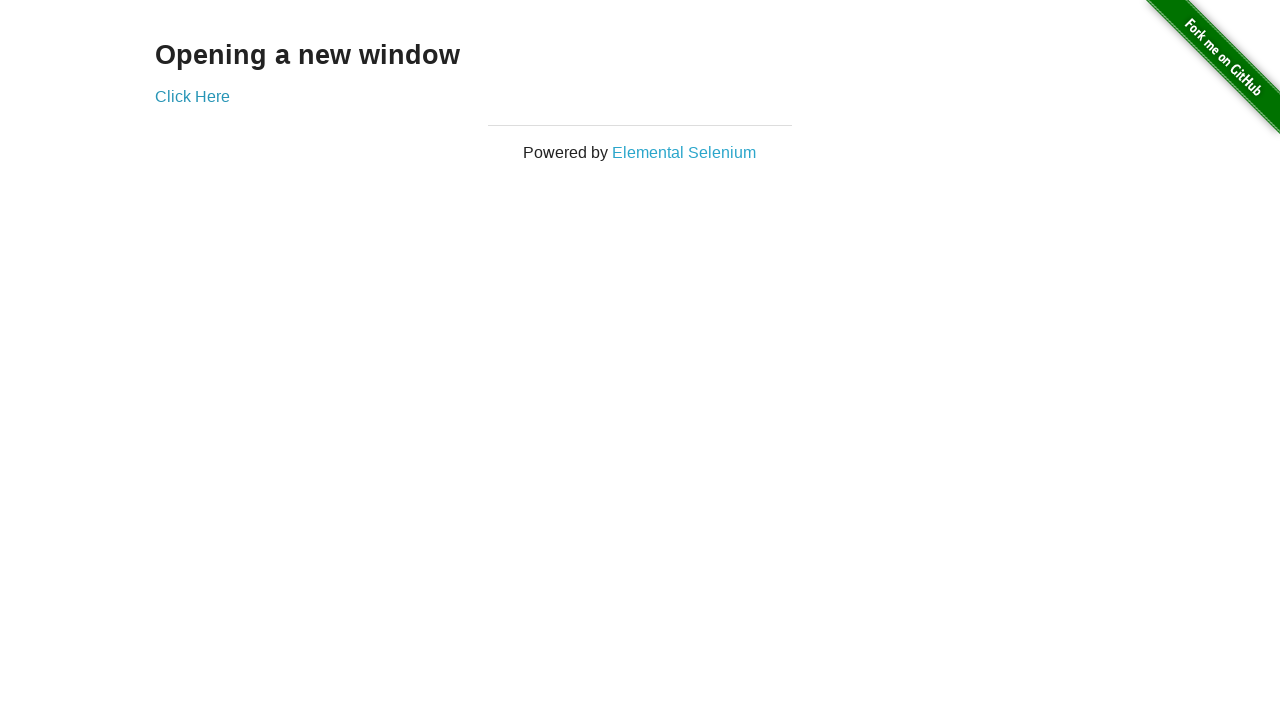

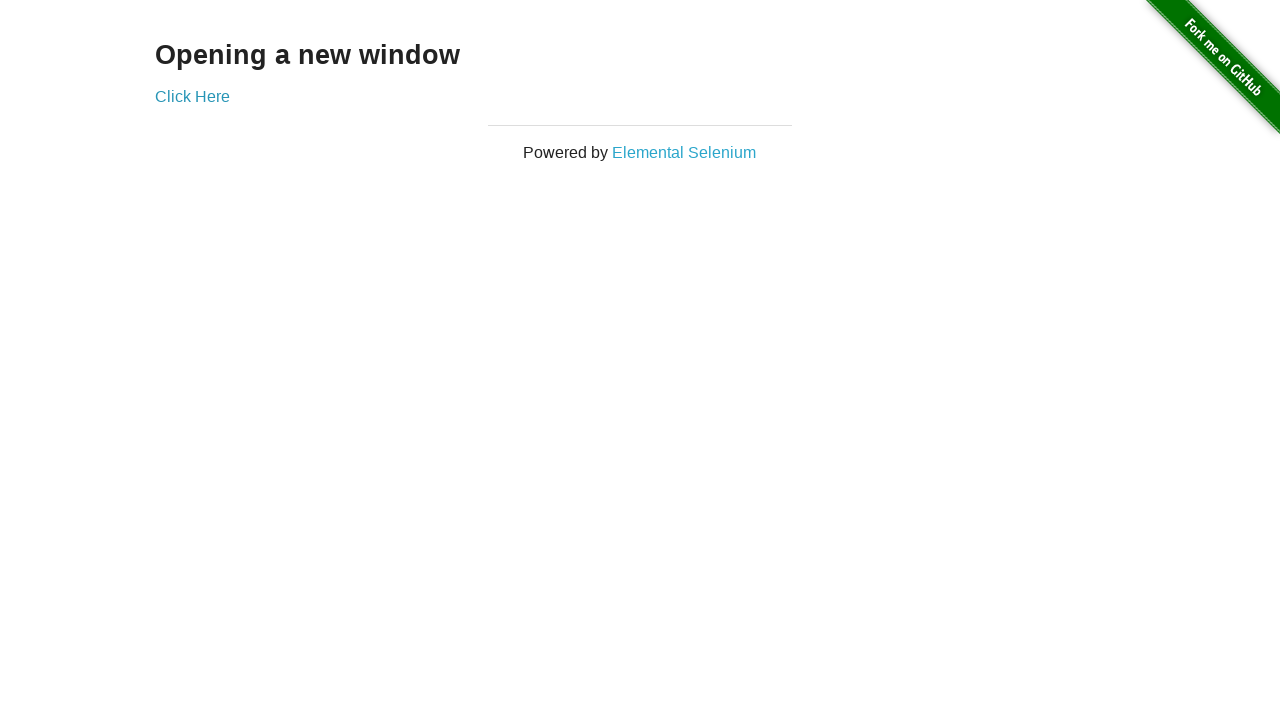